Tests the signup functionality on DemoBlaze website by clicking signup tab, entering username and password, submitting the form, and handling the resulting alert

Starting URL: https://www.demoblaze.com

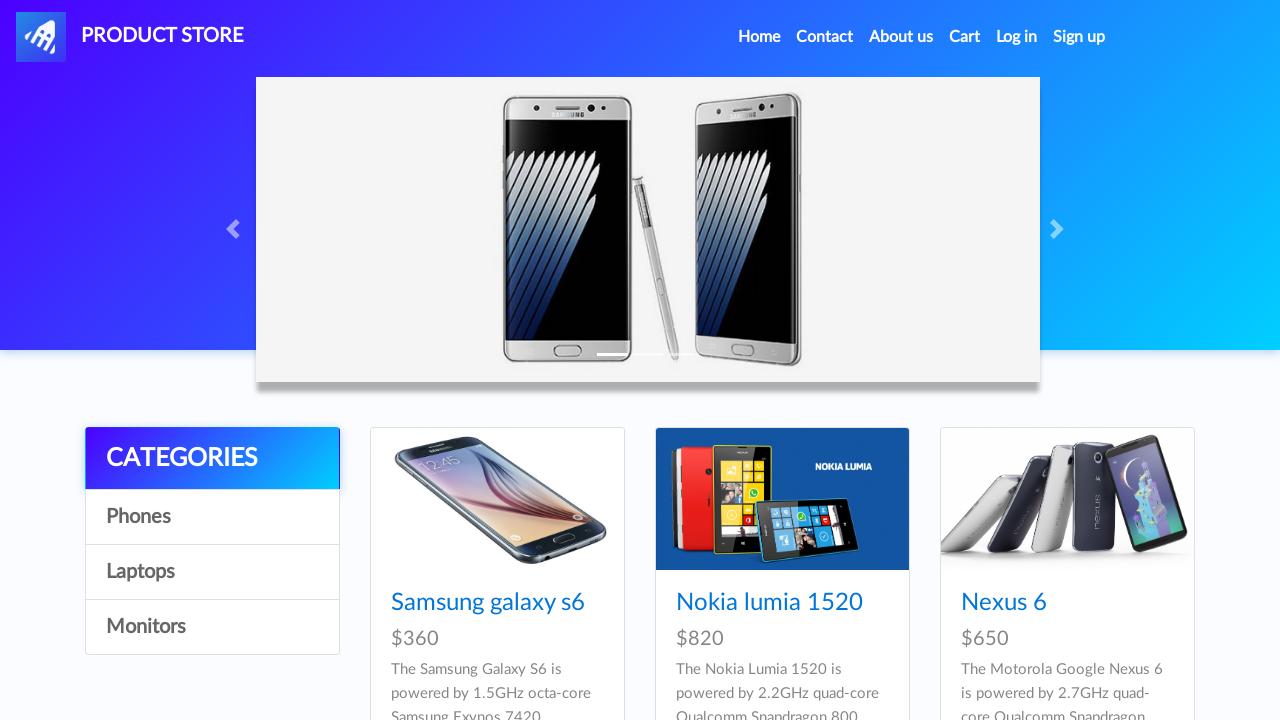

Clicked signup tab at (1079, 37) on a#signin2
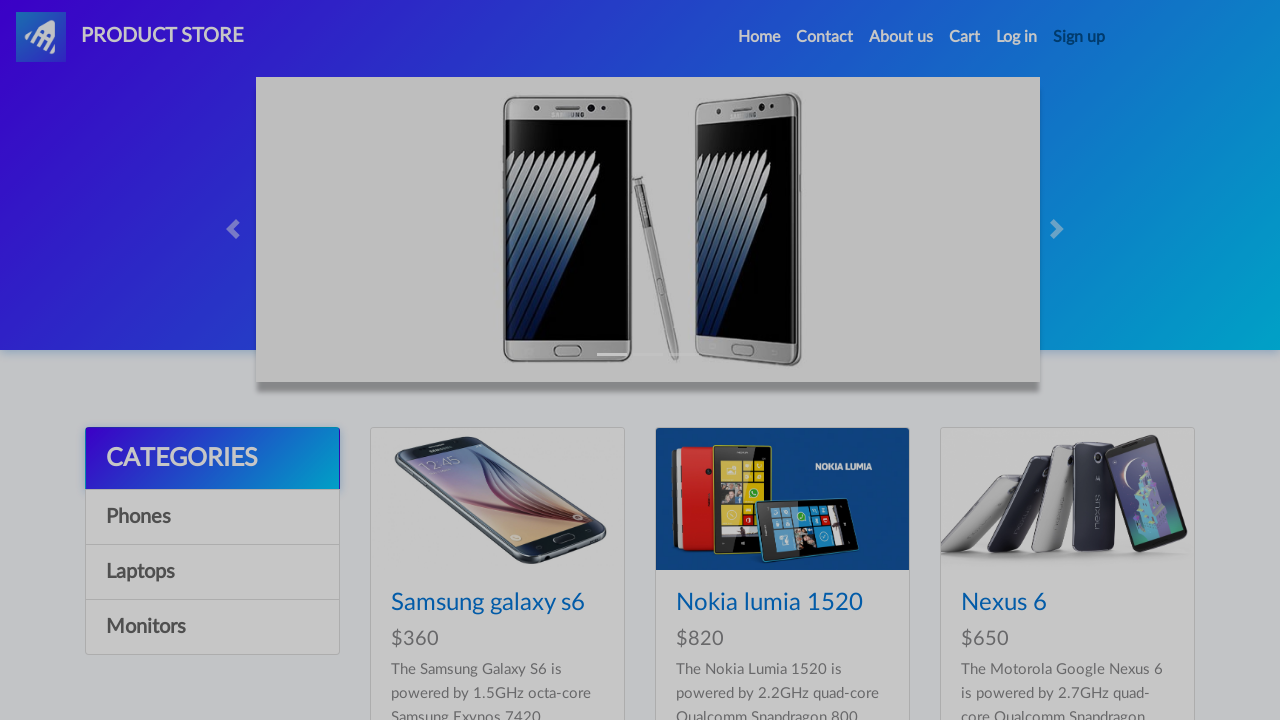

Signup modal appeared and became visible
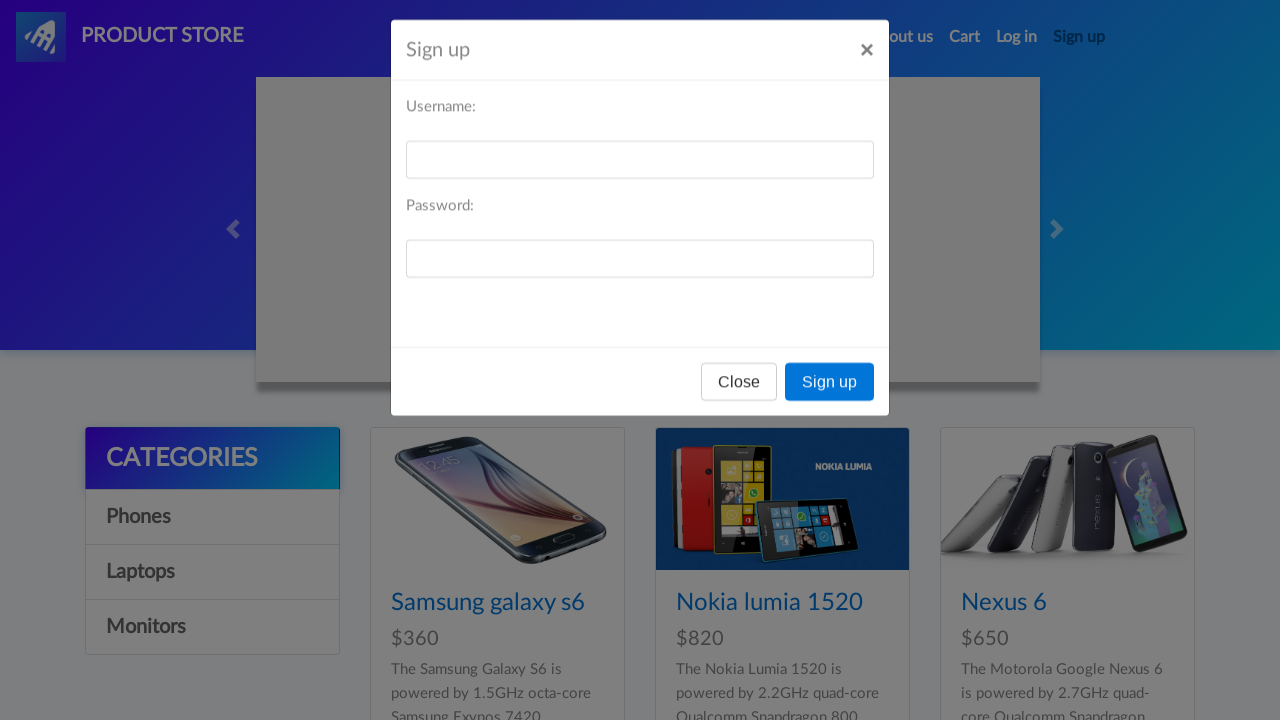

Entered username 'testuser9847' in signup form on #sign-username
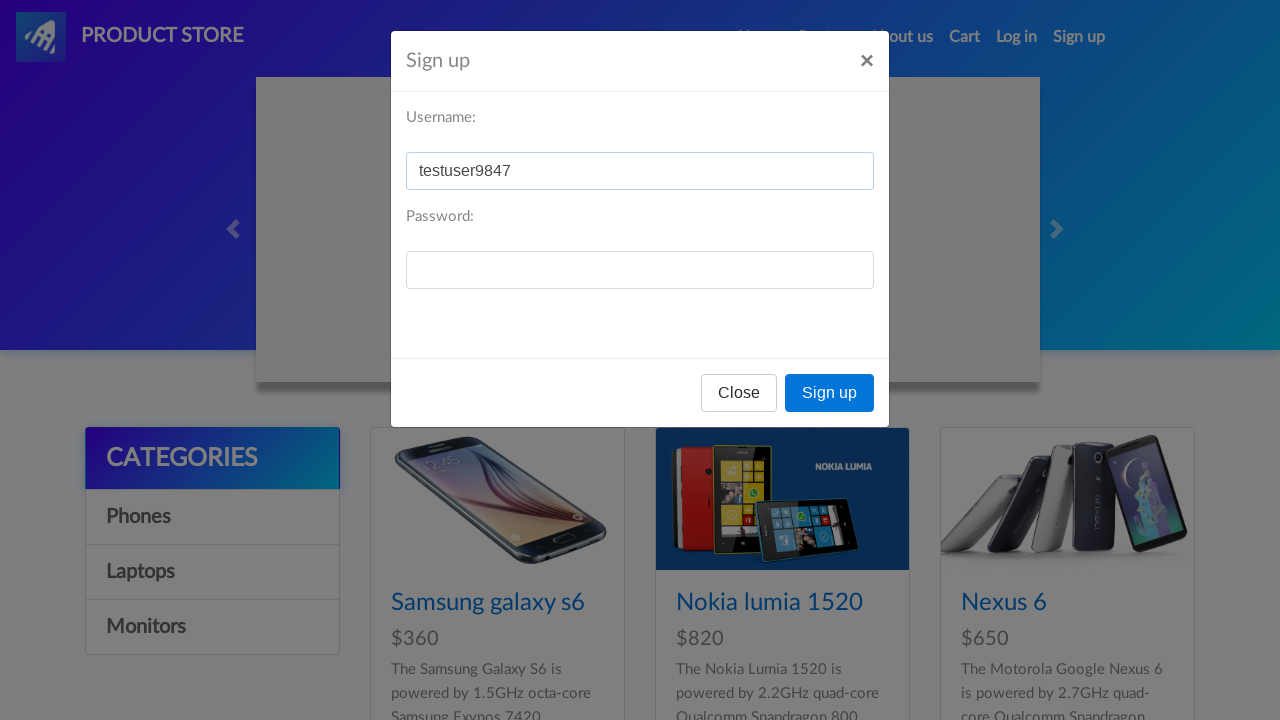

Entered password in signup form on #sign-password
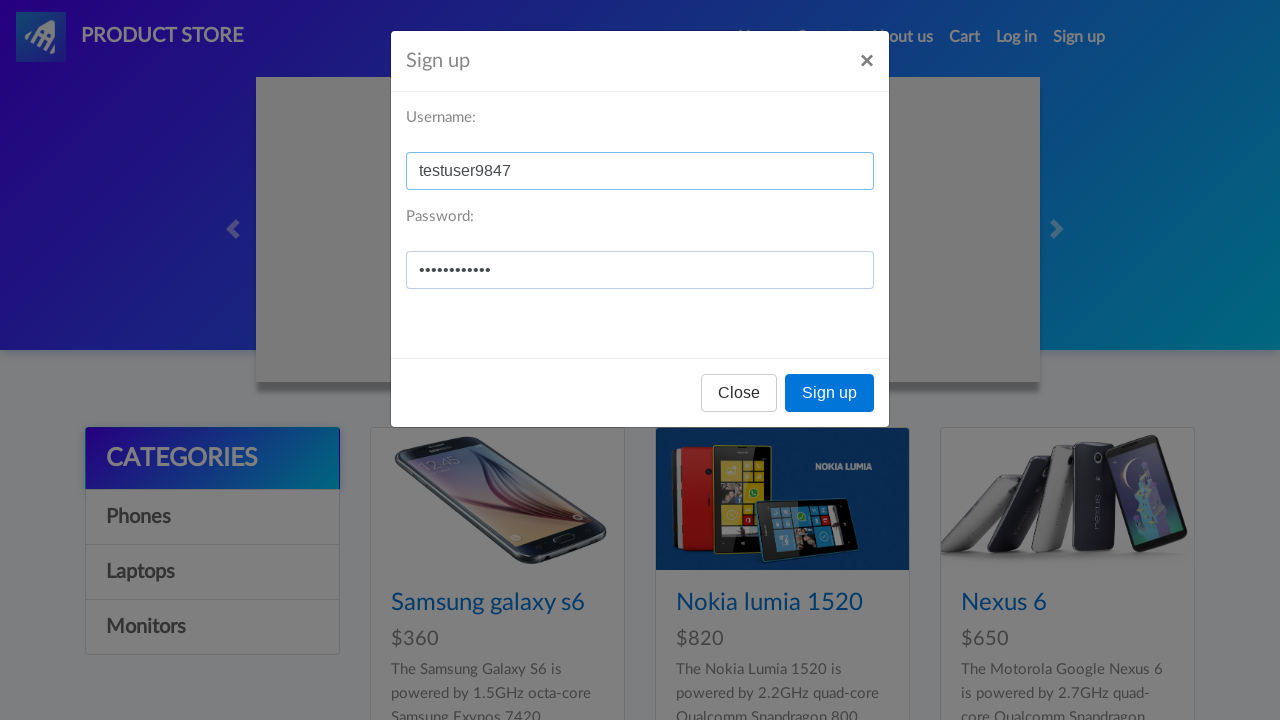

Clicked signup/register button to submit form at (830, 393) on button[onclick='register()']
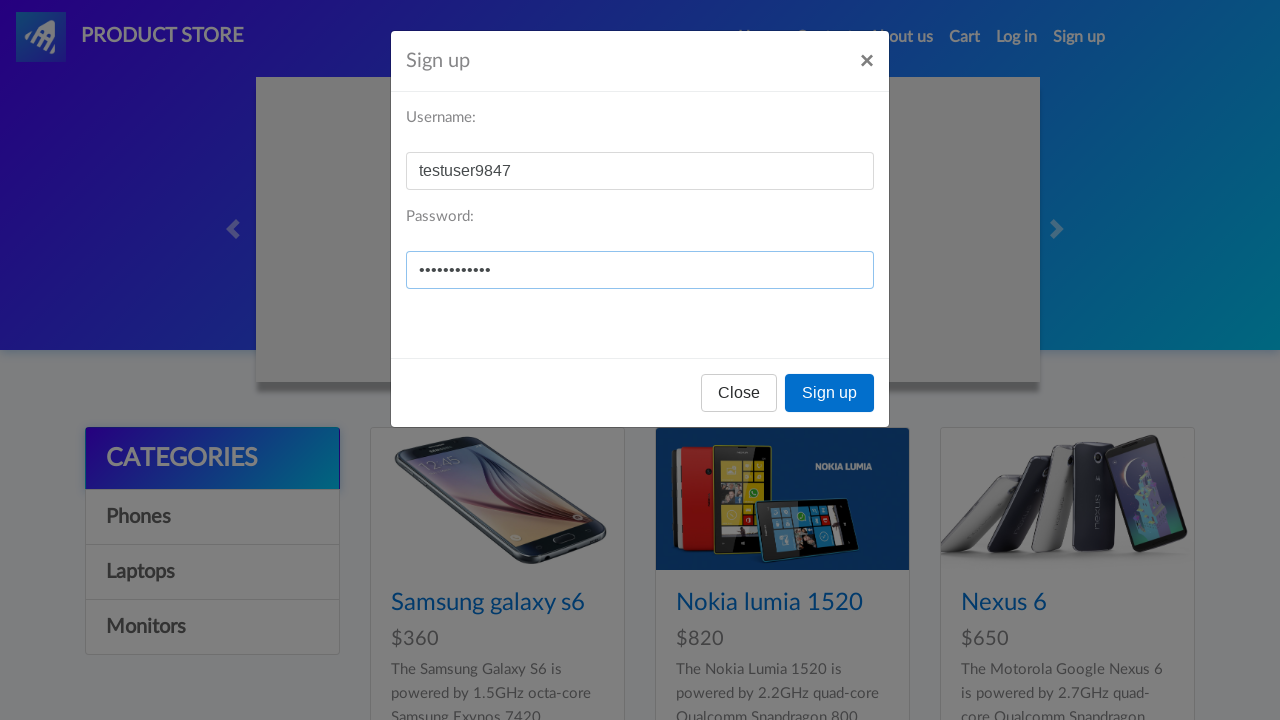

Set up alert dialog handler to accept any alerts
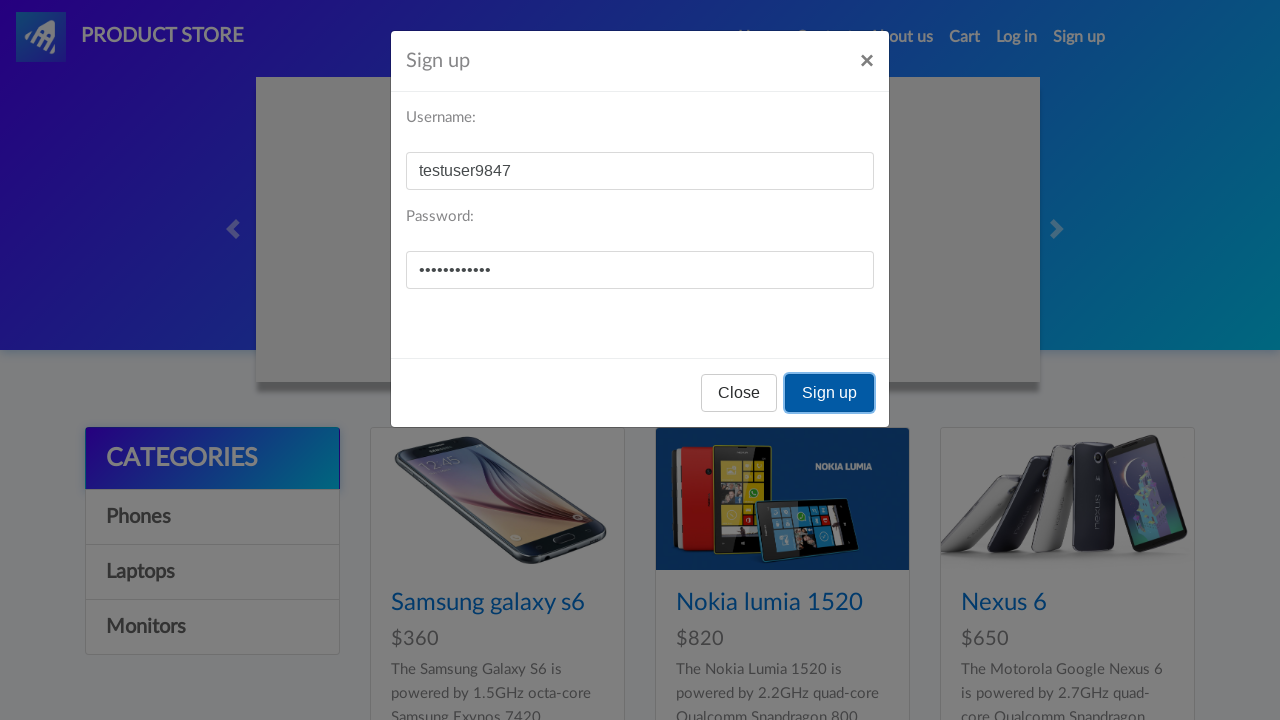

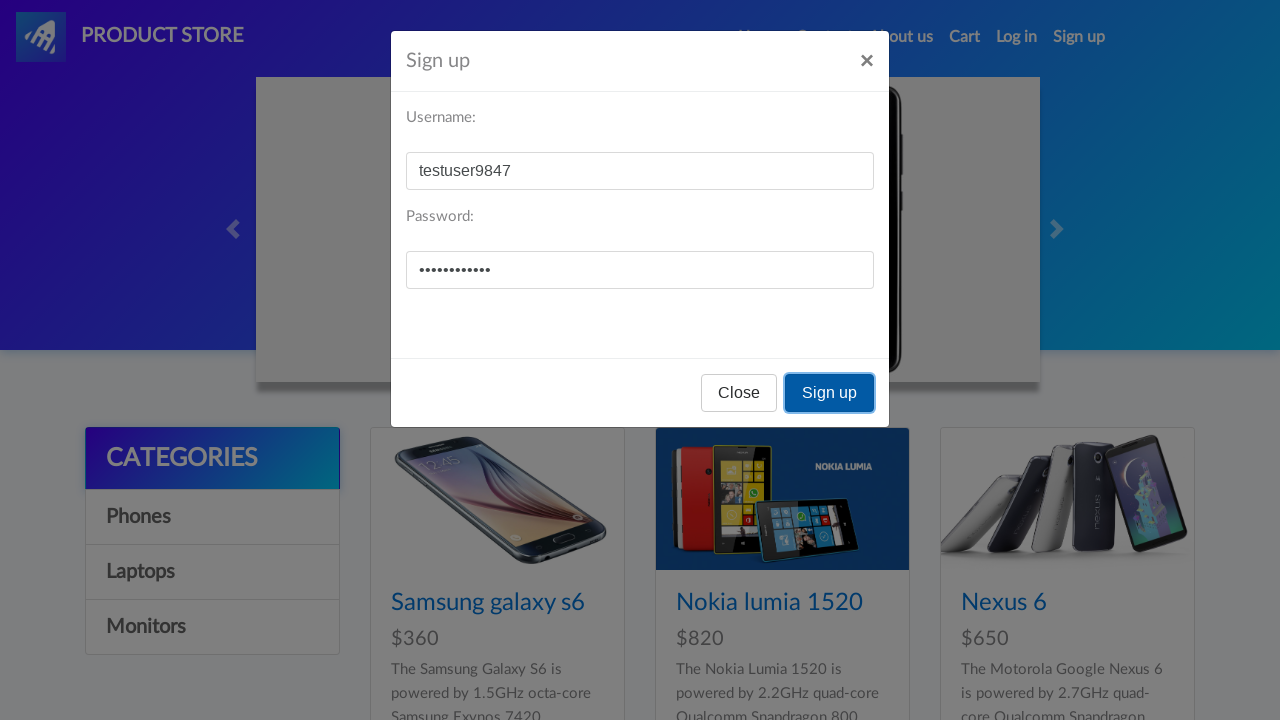